Tests the add-to-cart functionality on a demo e-commerce site by clicking the add to cart button on a product and verifying the product appears in the shopping cart.

Starting URL: https://bstackdemo.com/

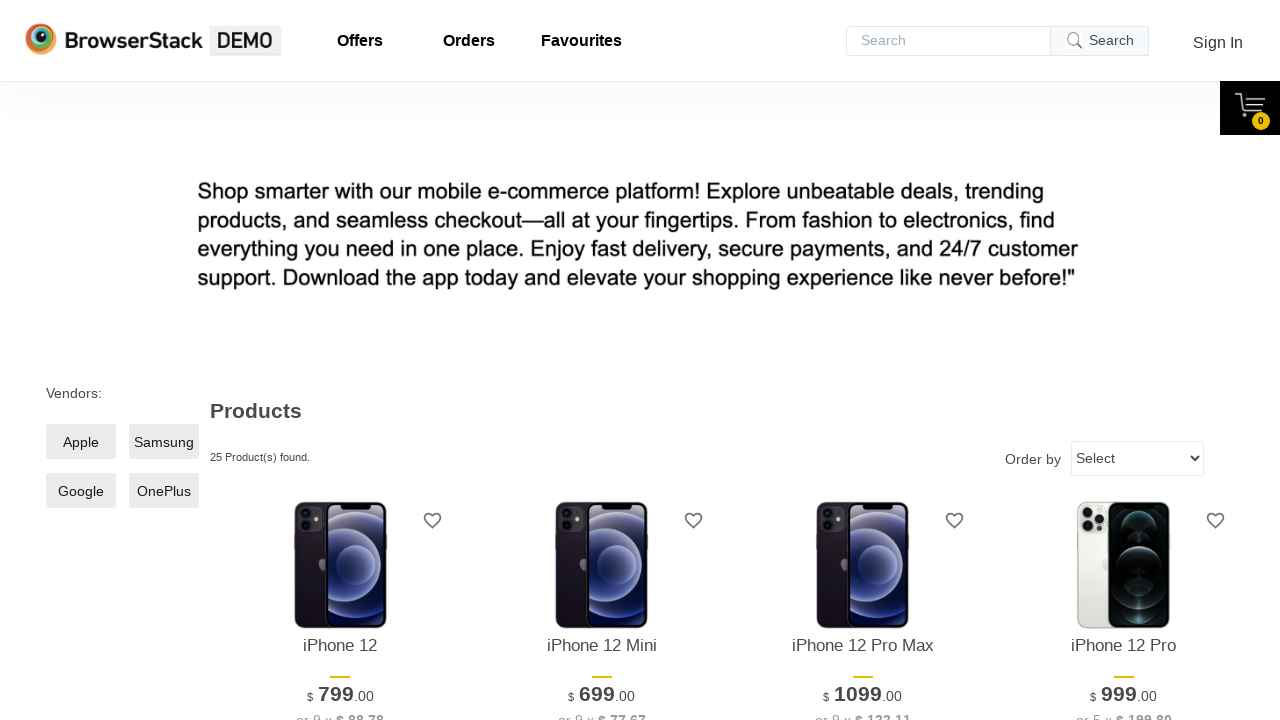

Waited for page to load with title 'StackDemo'
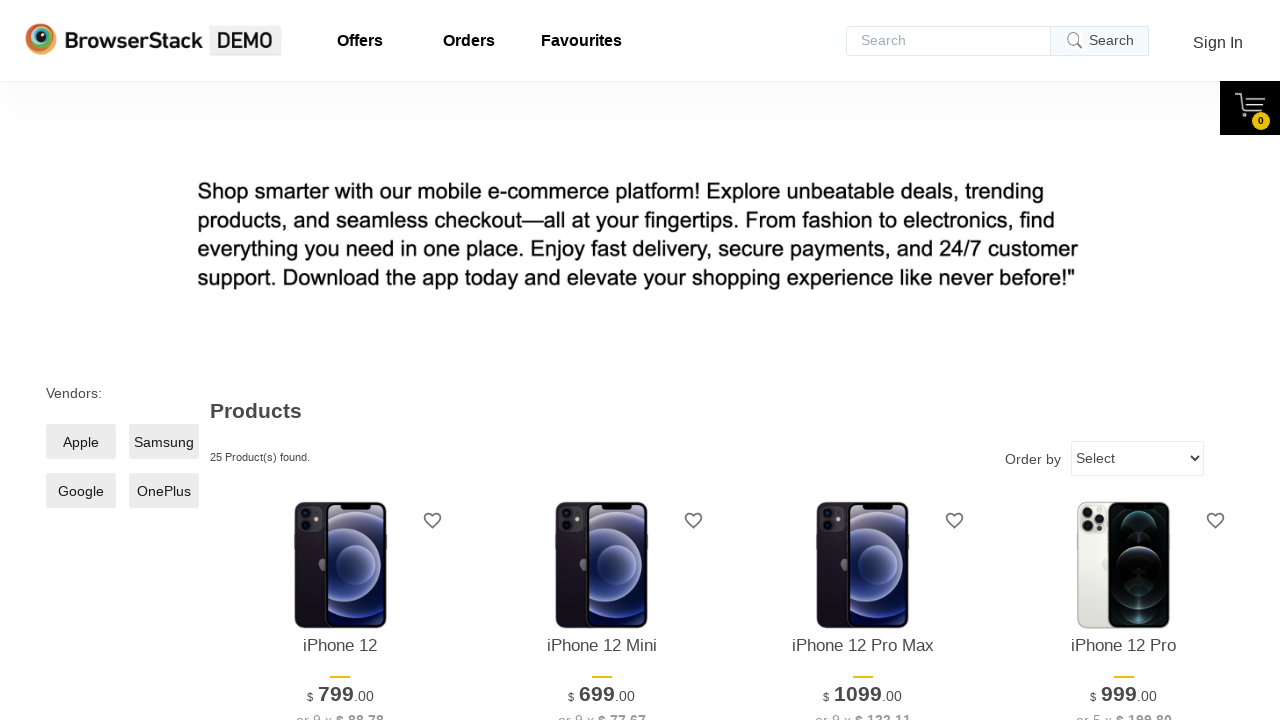

Retrieved product name: 'iPhone 12'
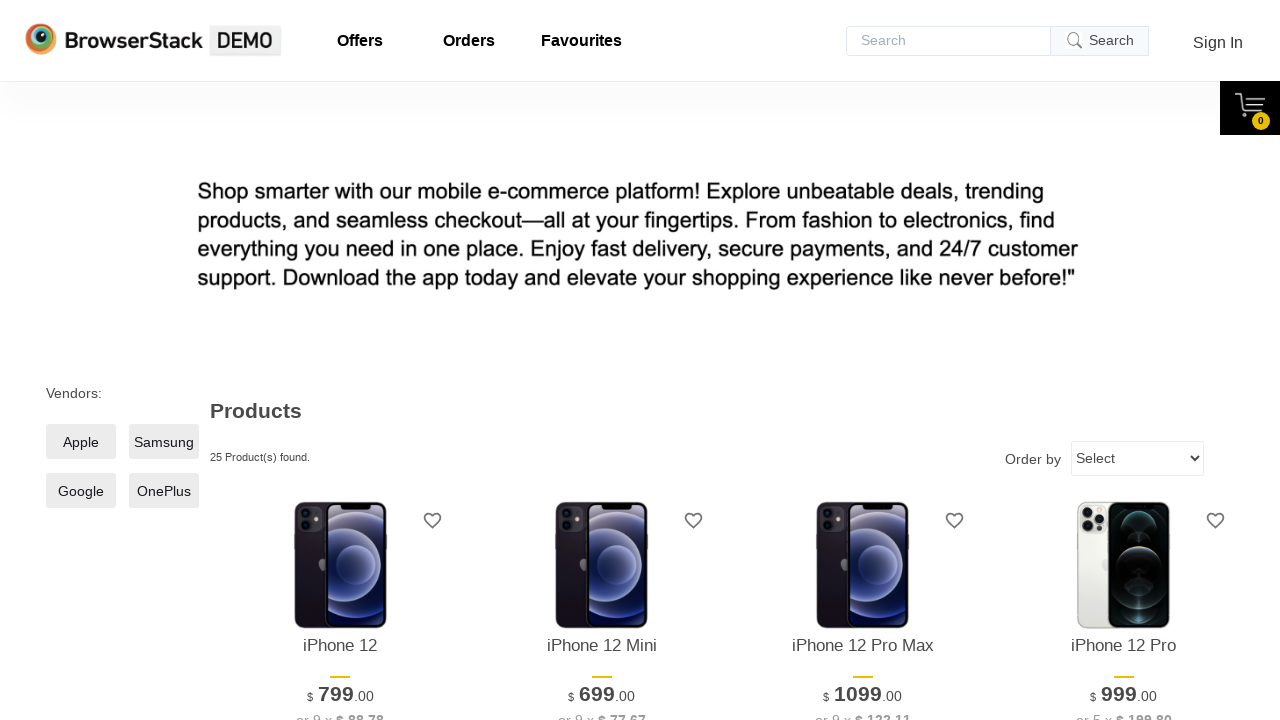

Clicked add to cart button for first product at (340, 361) on xpath=//*[@id='1']/div[4]
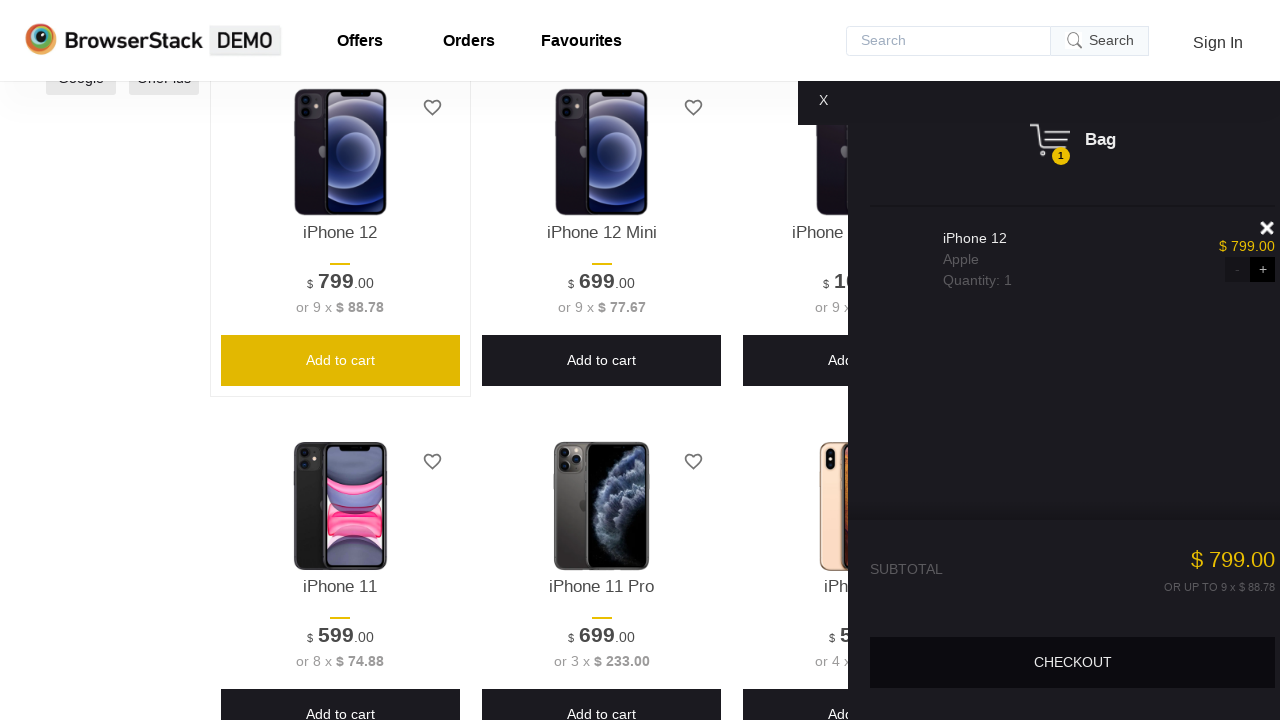

Shopping cart appeared
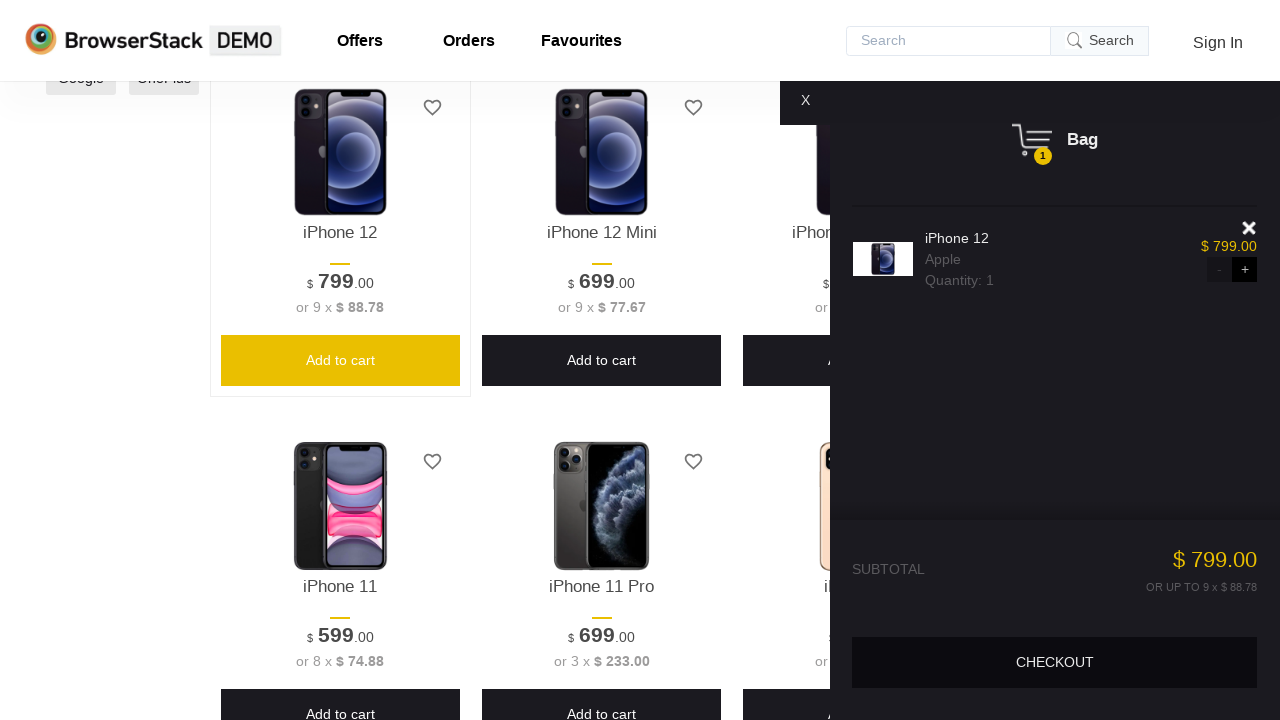

Retrieved product from cart: 'iPhone 12'
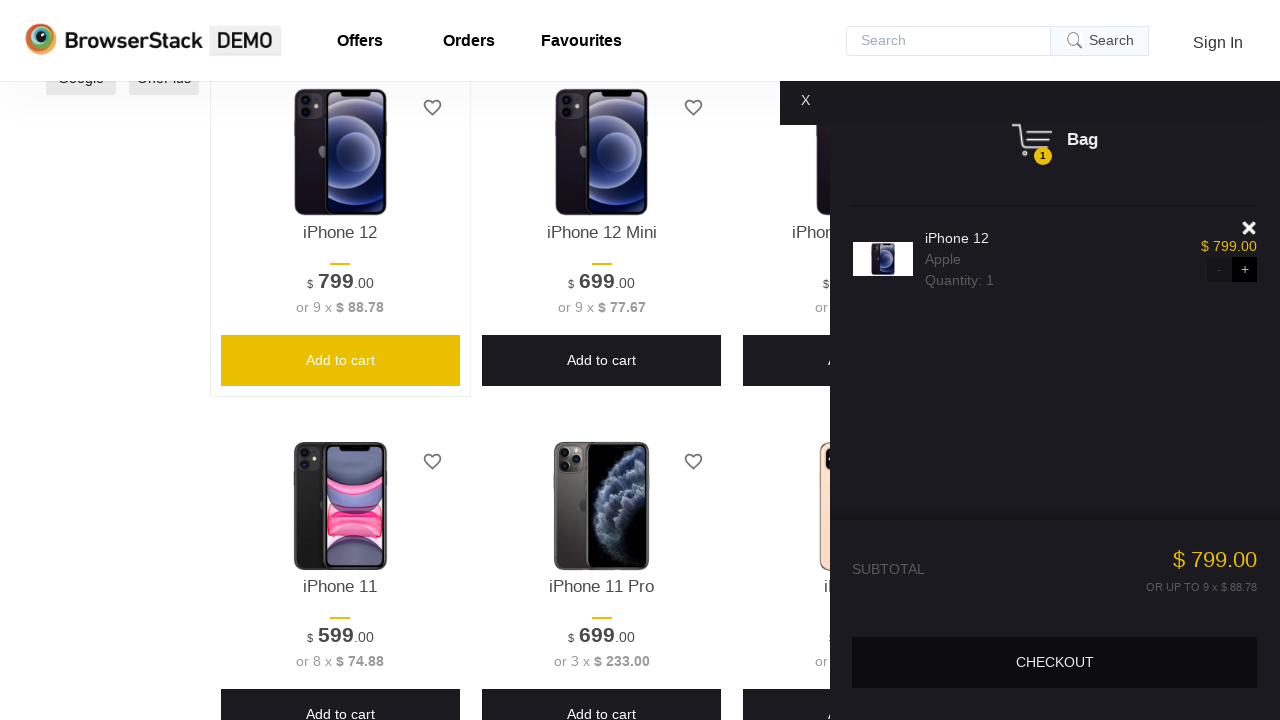

Verified product in cart matches original product
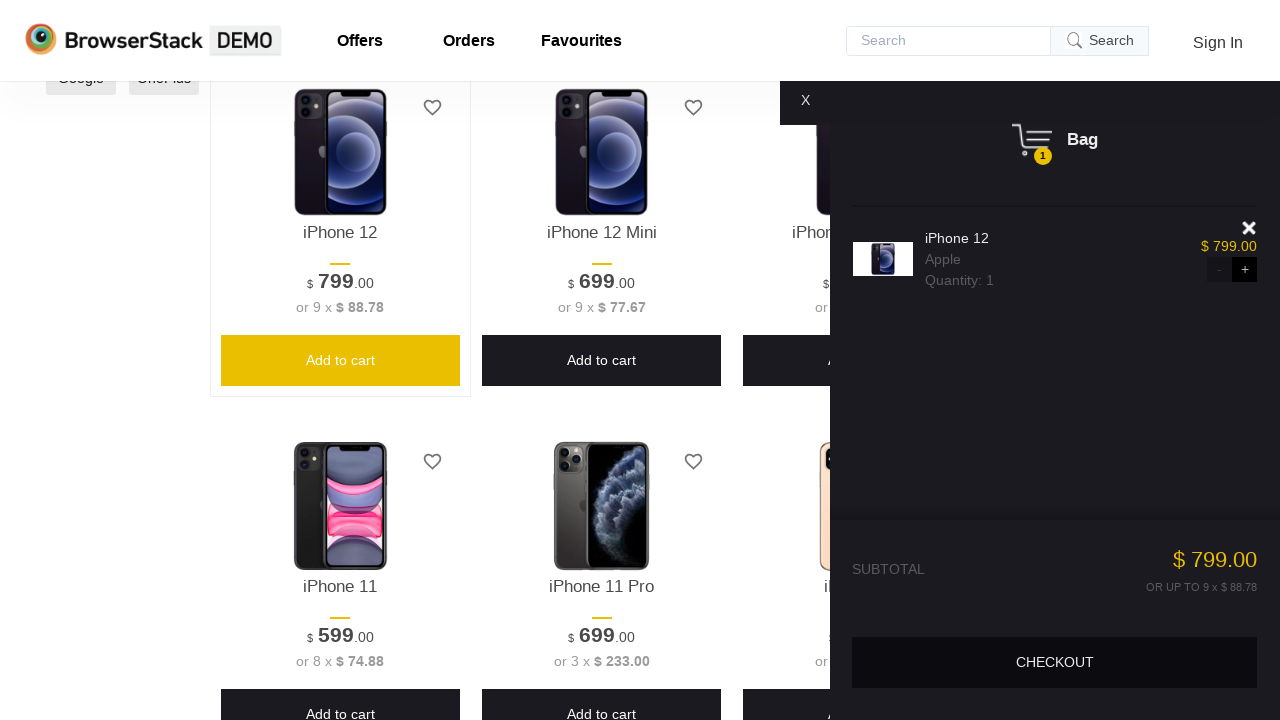

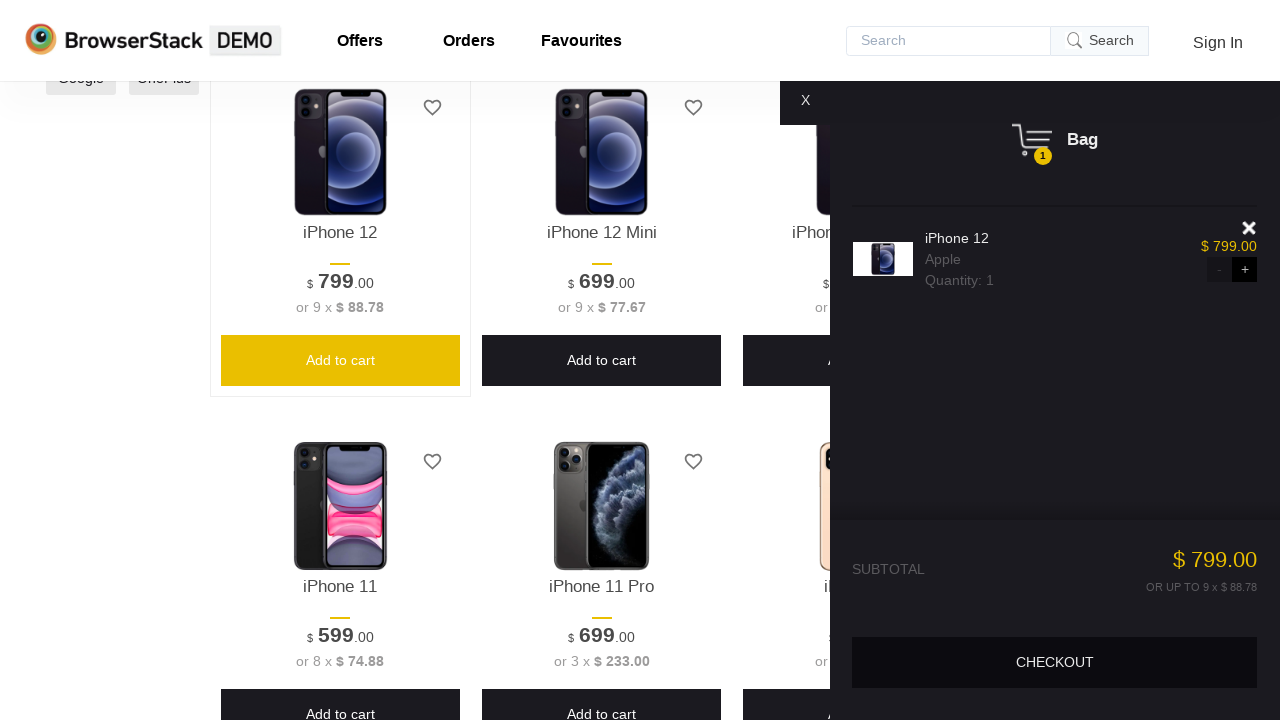